Tests web tables functionality by adding a new record with form data, then editing that record with updated information

Starting URL: https://demoqa.com/webtables

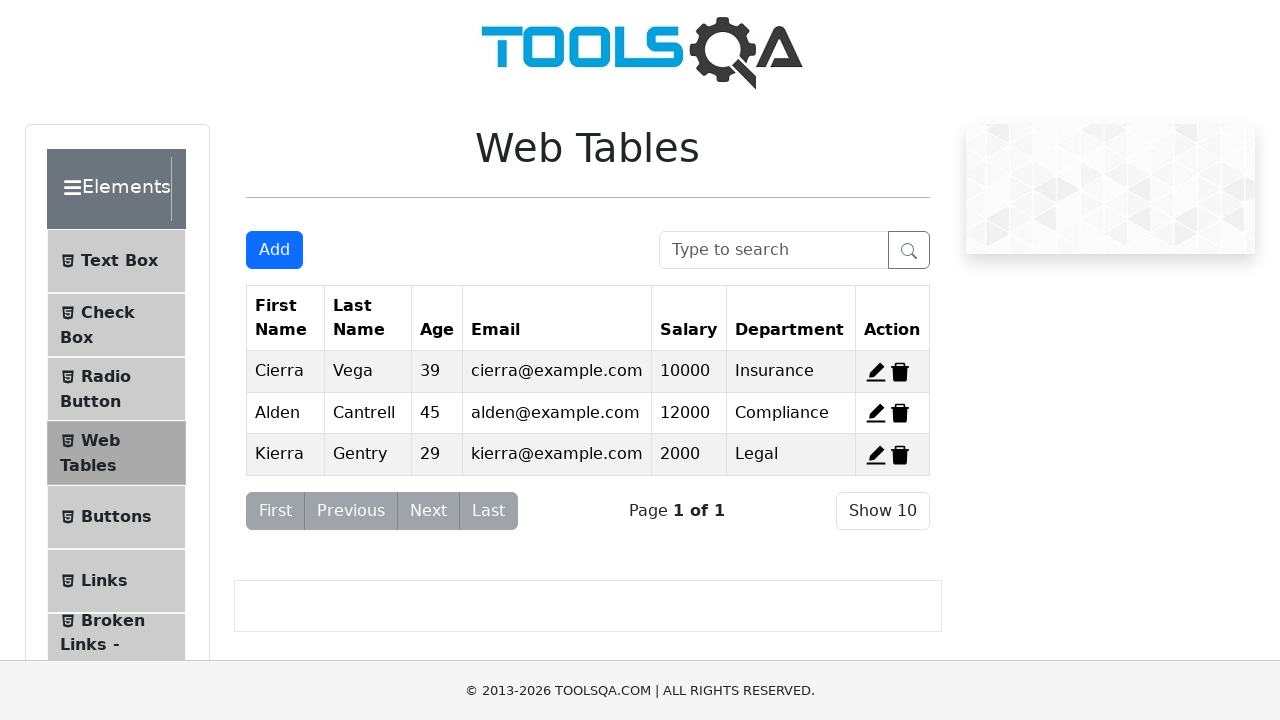

Clicked Add New Record button at (274, 250) on #addNewRecordButton
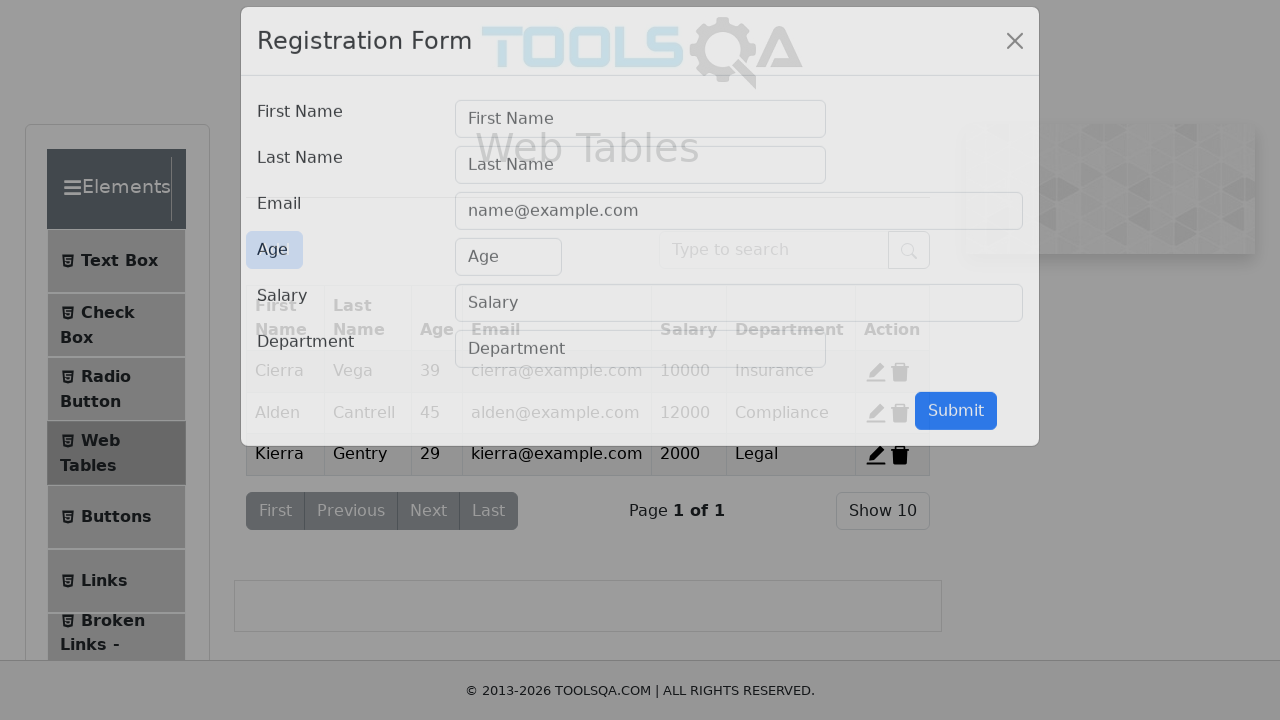

Clicked firstName field at (640, 141) on #firstName
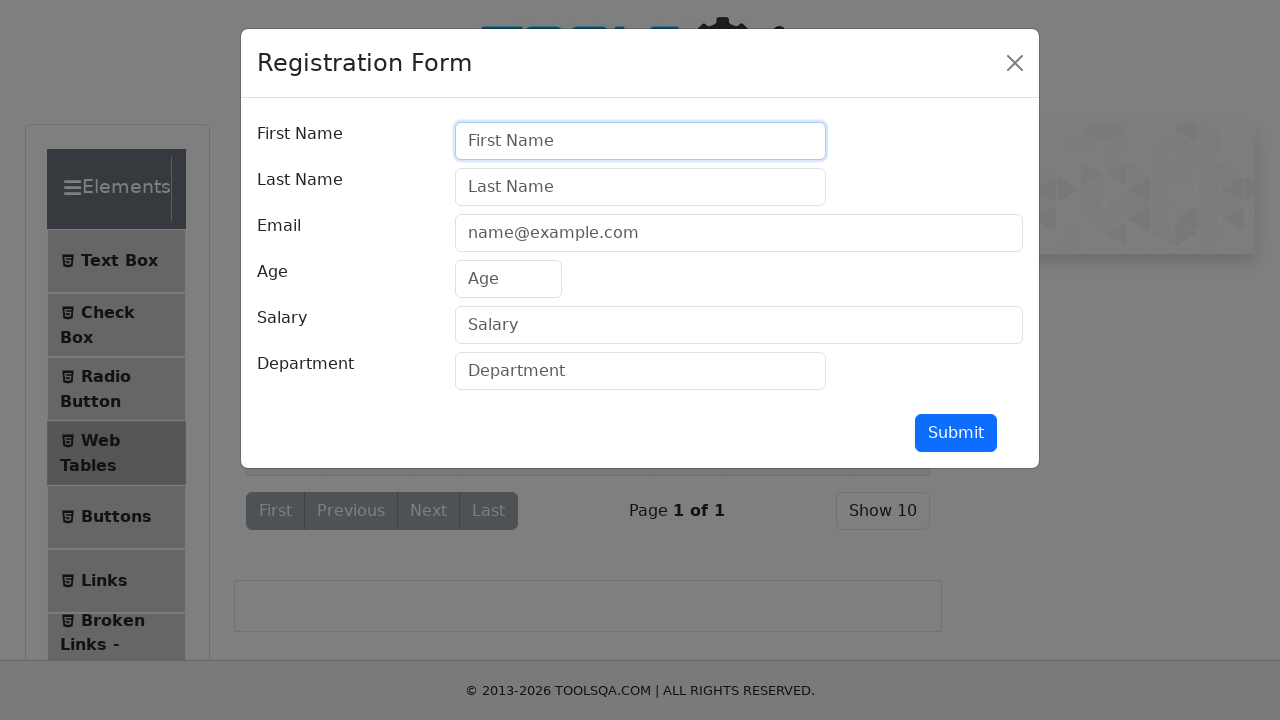

Filled firstName field with 'Özen' on #firstName
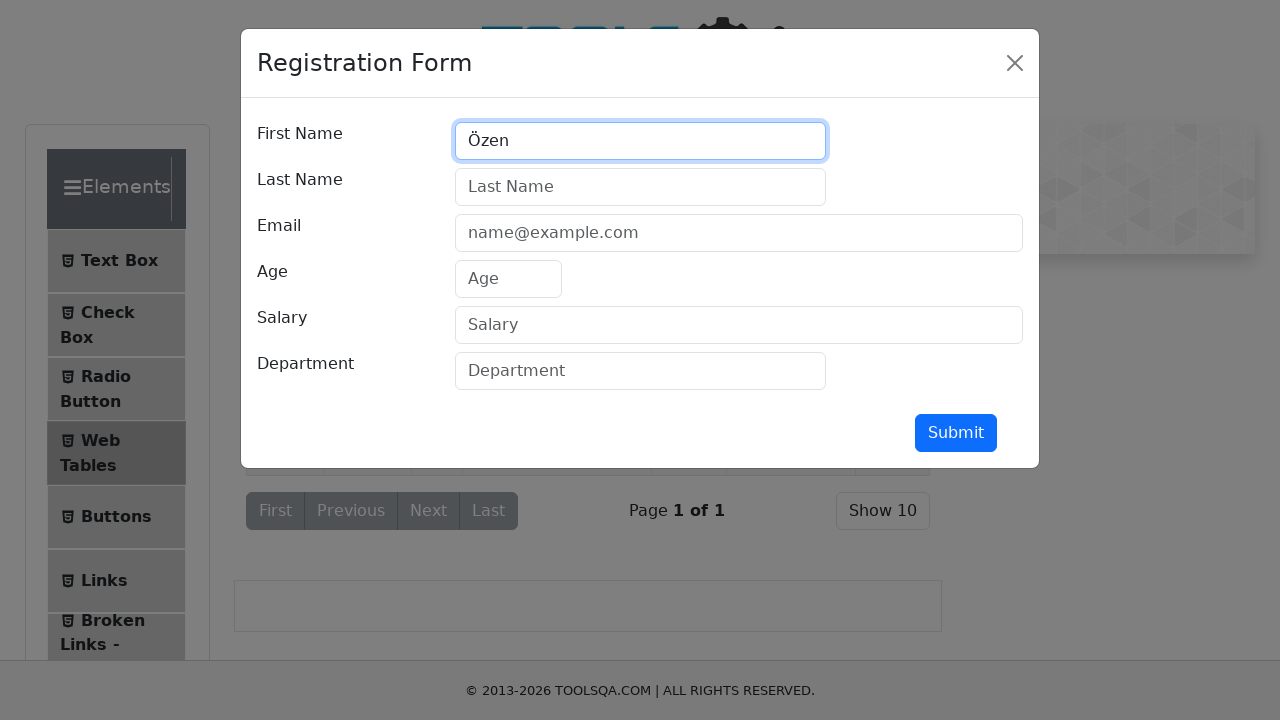

Clicked lastName field at (640, 187) on #lastName
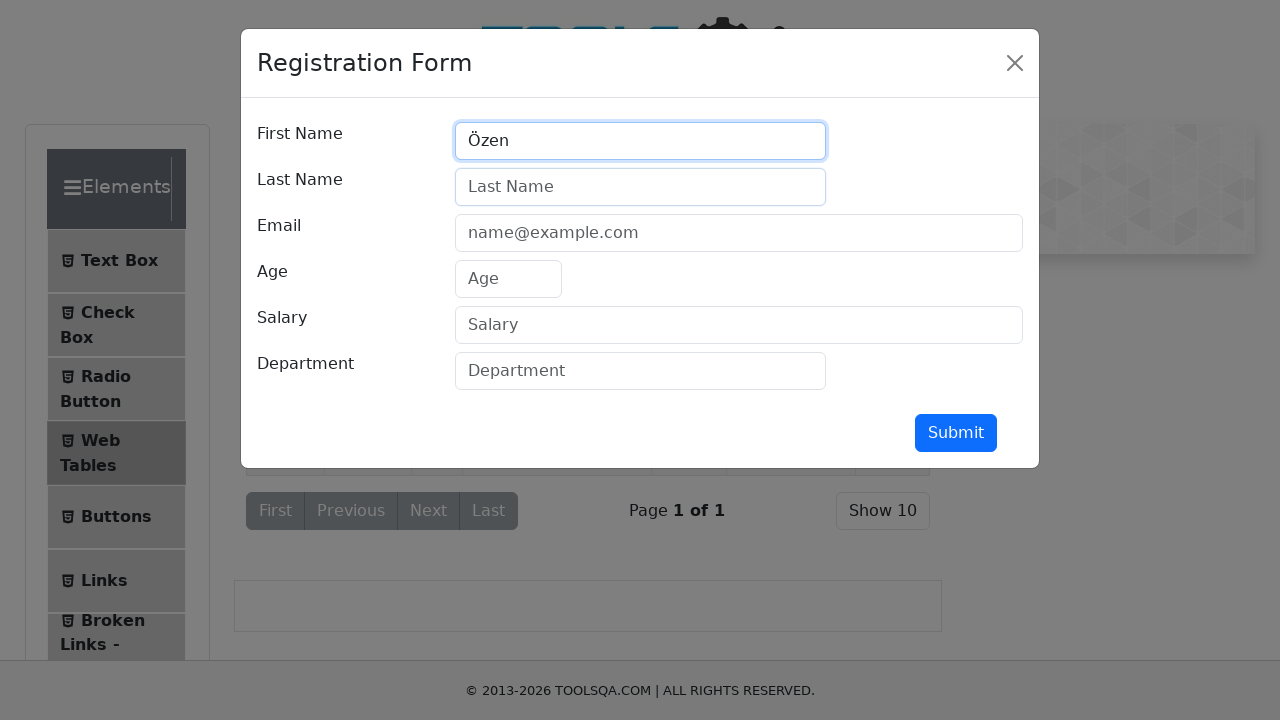

Filled lastName field with 'KARAÇAKIR' on #lastName
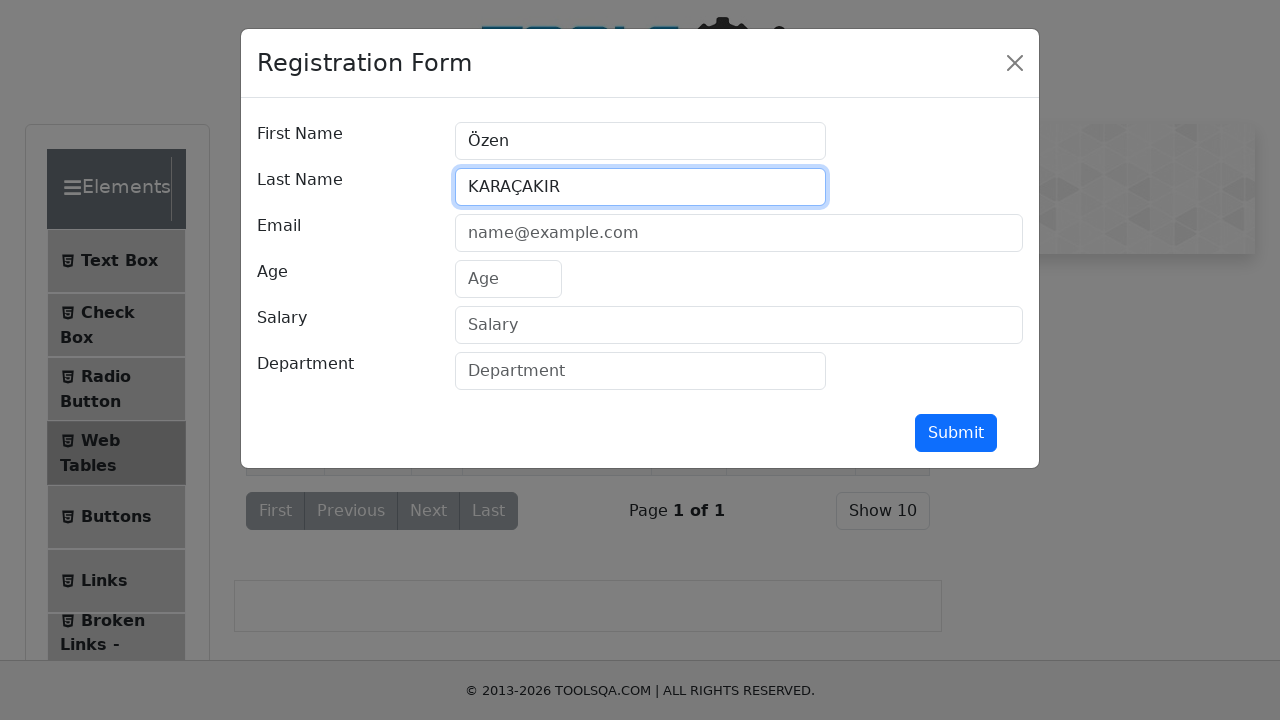

Clicked userEmail field at (739, 233) on #userEmail
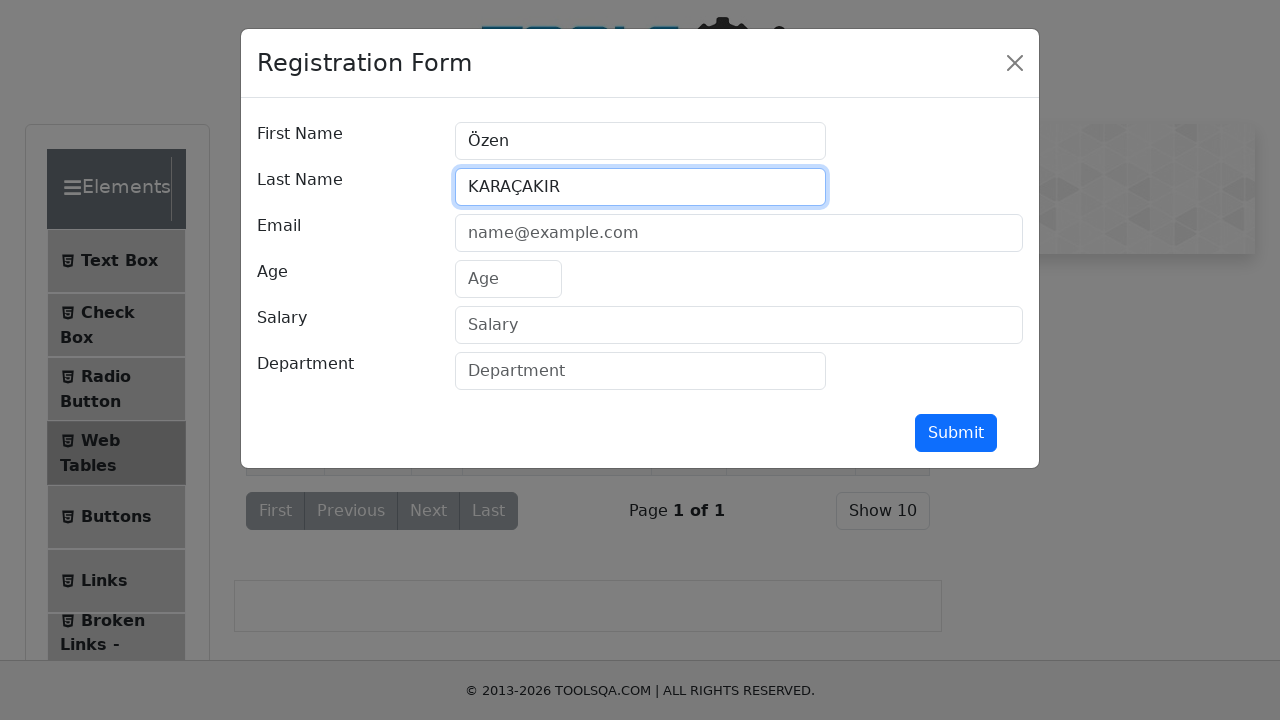

Filled userEmail field with 'ozen@gmail.com' on #userEmail
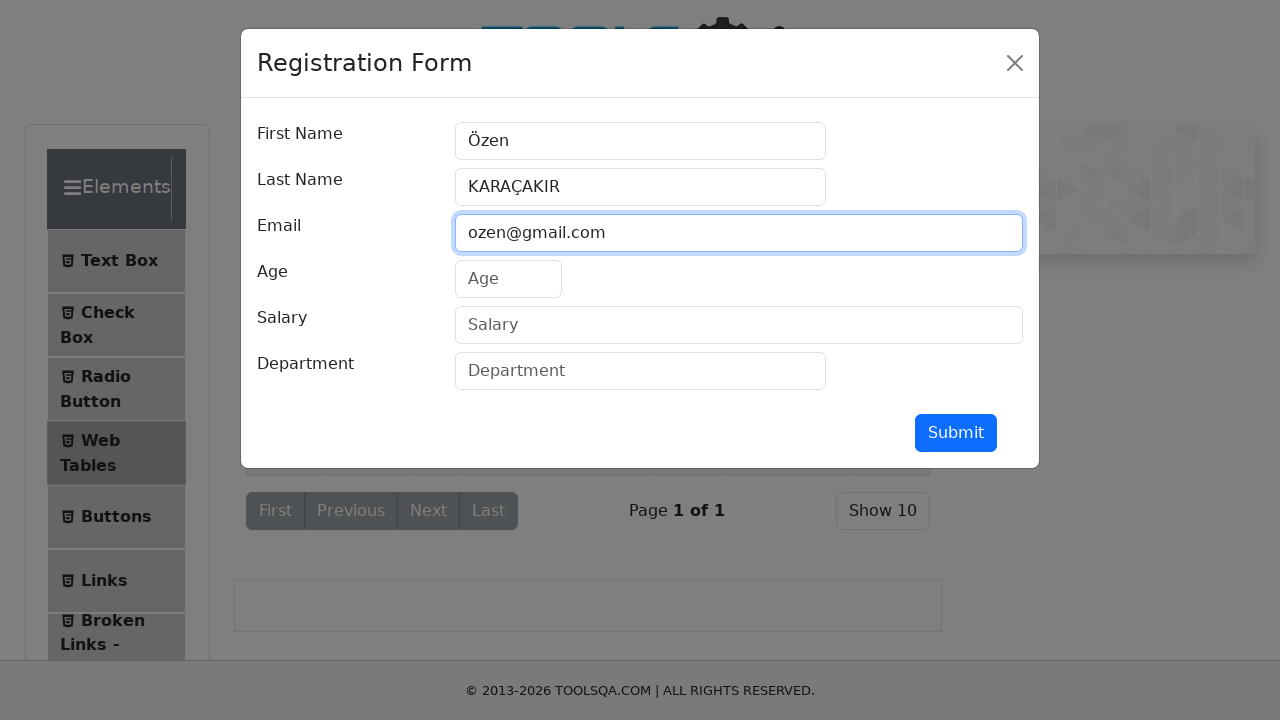

Clicked age field at (508, 279) on #age
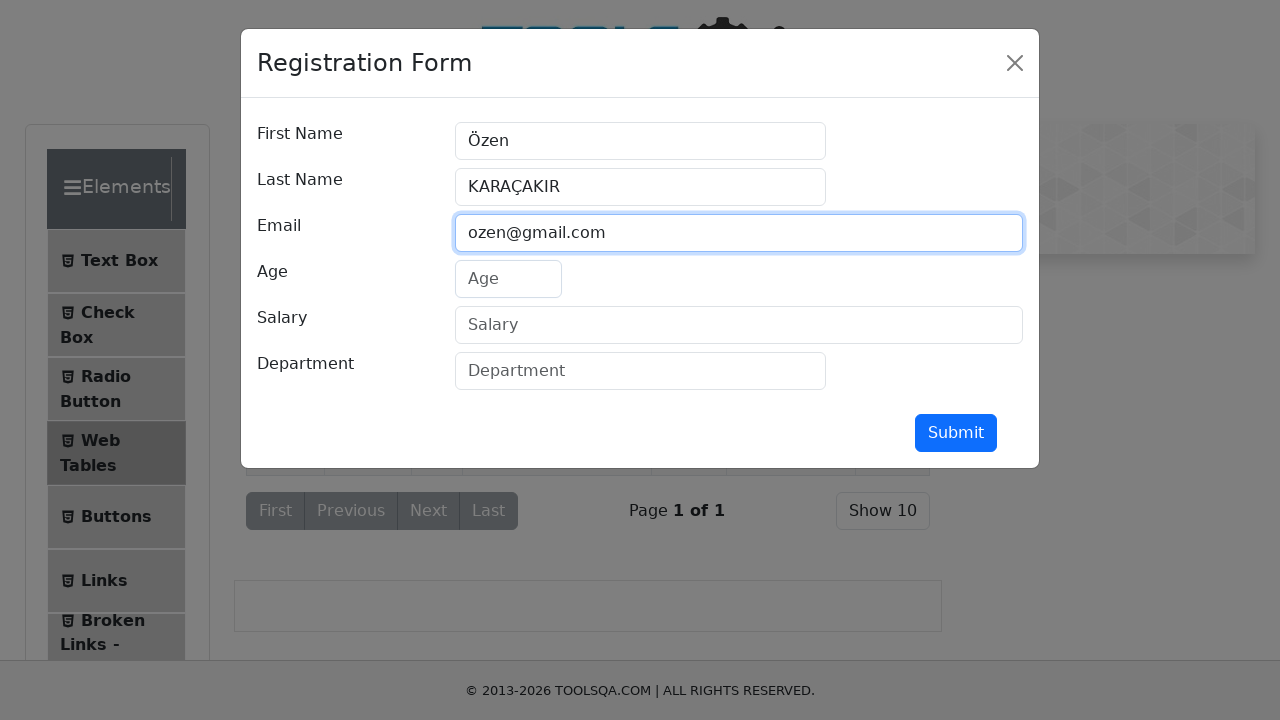

Filled age field with '40' on #age
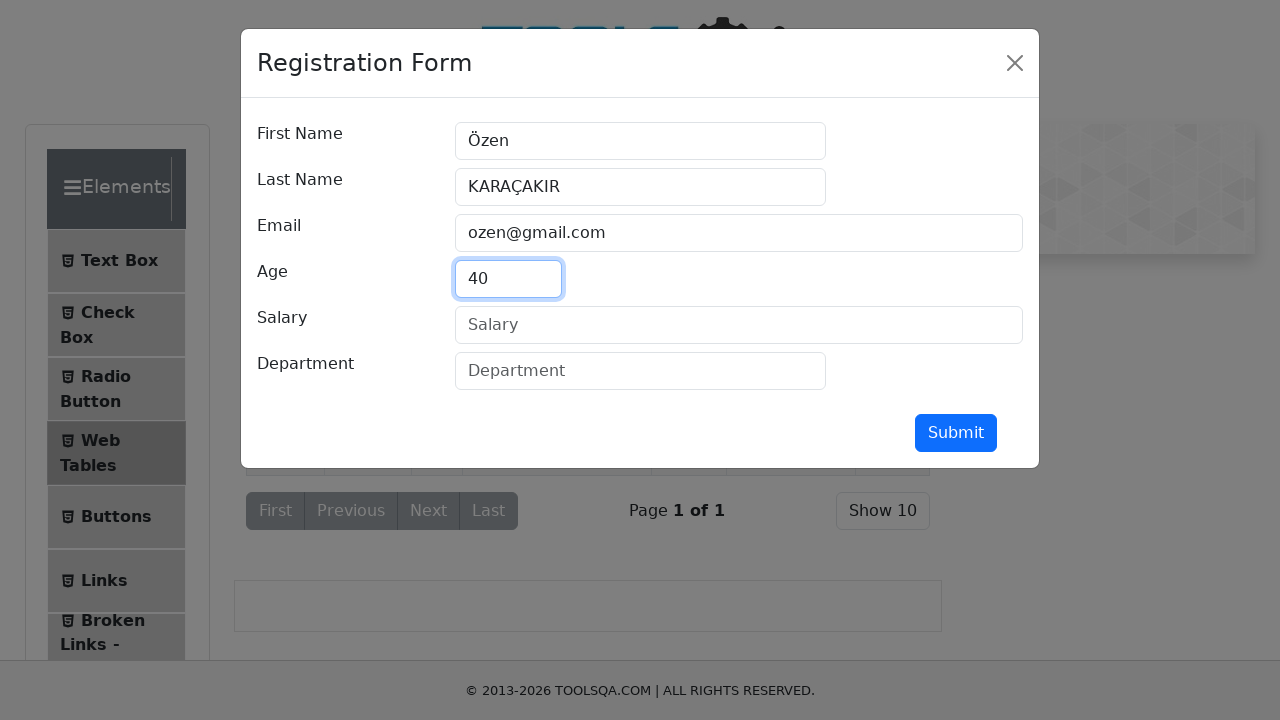

Clicked salary field at (739, 325) on #salary
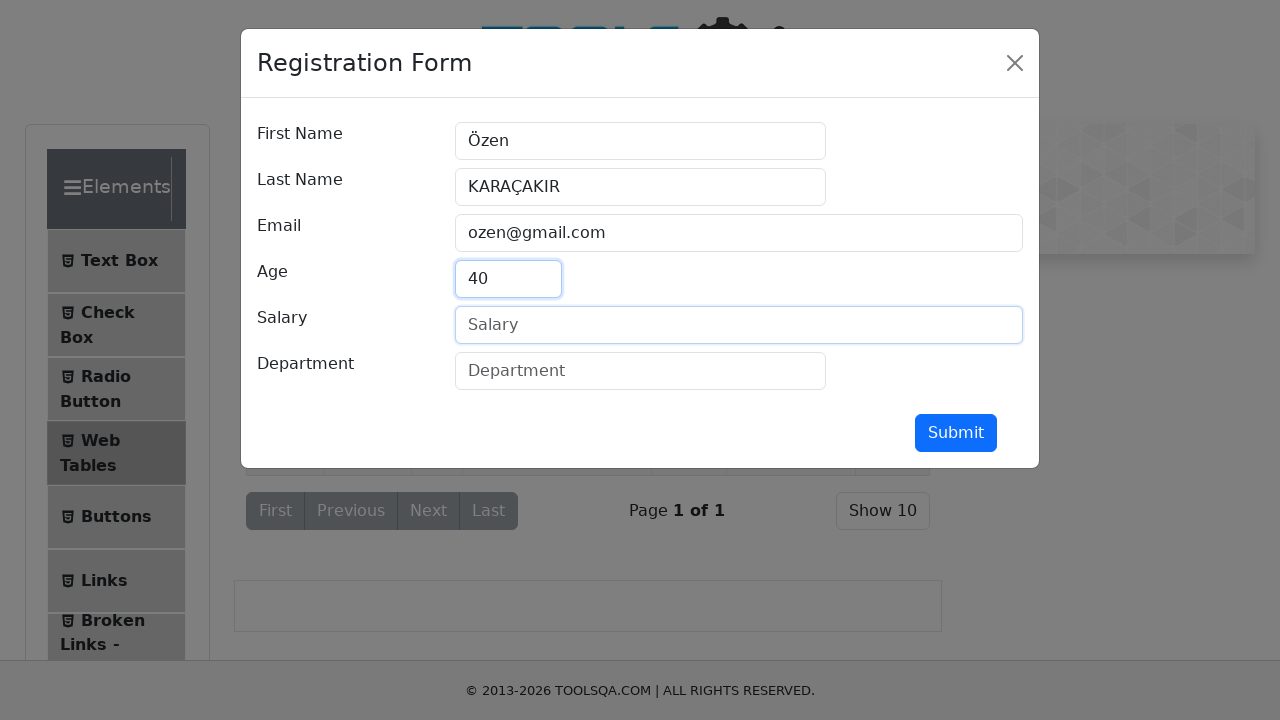

Filled salary field with '50000' on #salary
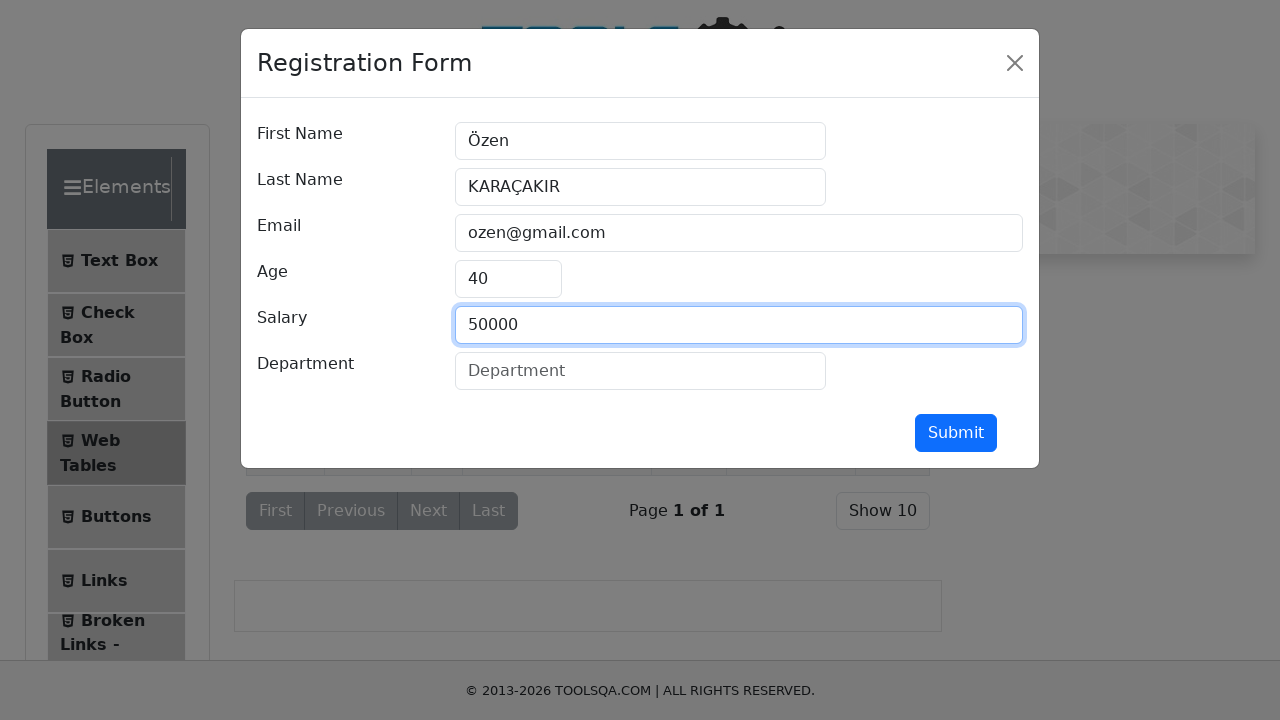

Clicked department field at (640, 371) on #department
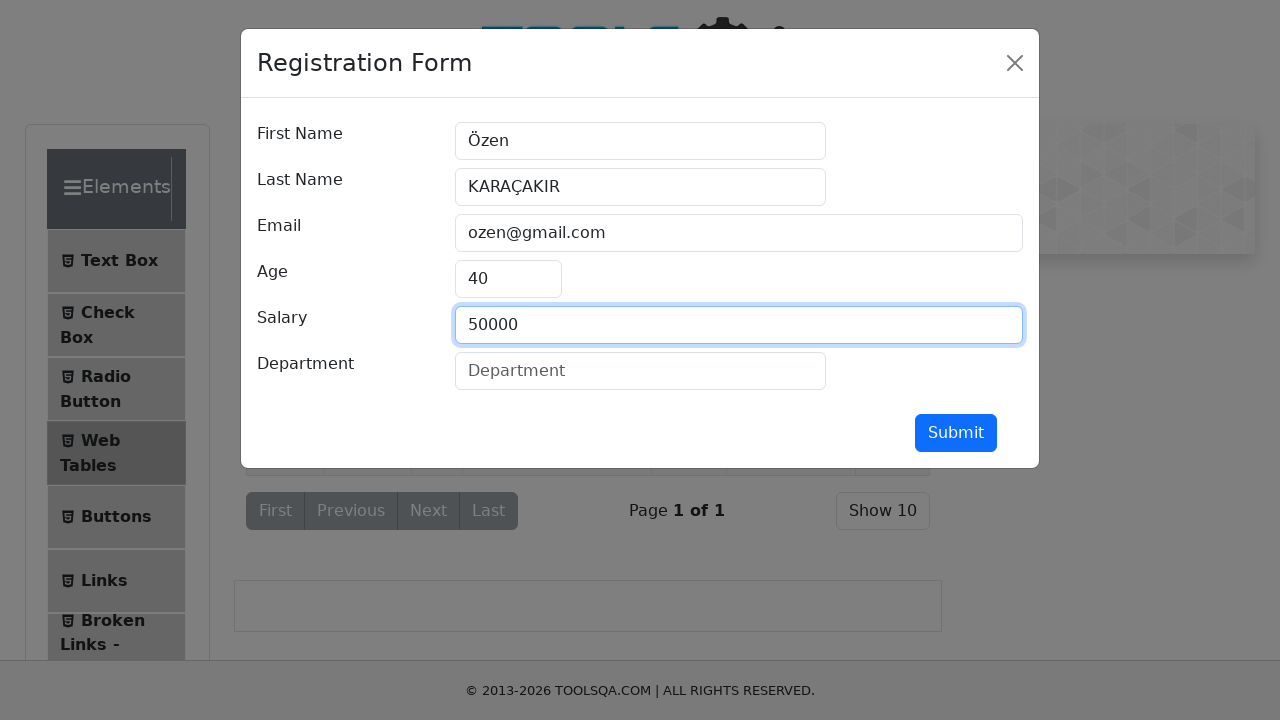

Filled department field with 'Yazılım' on #department
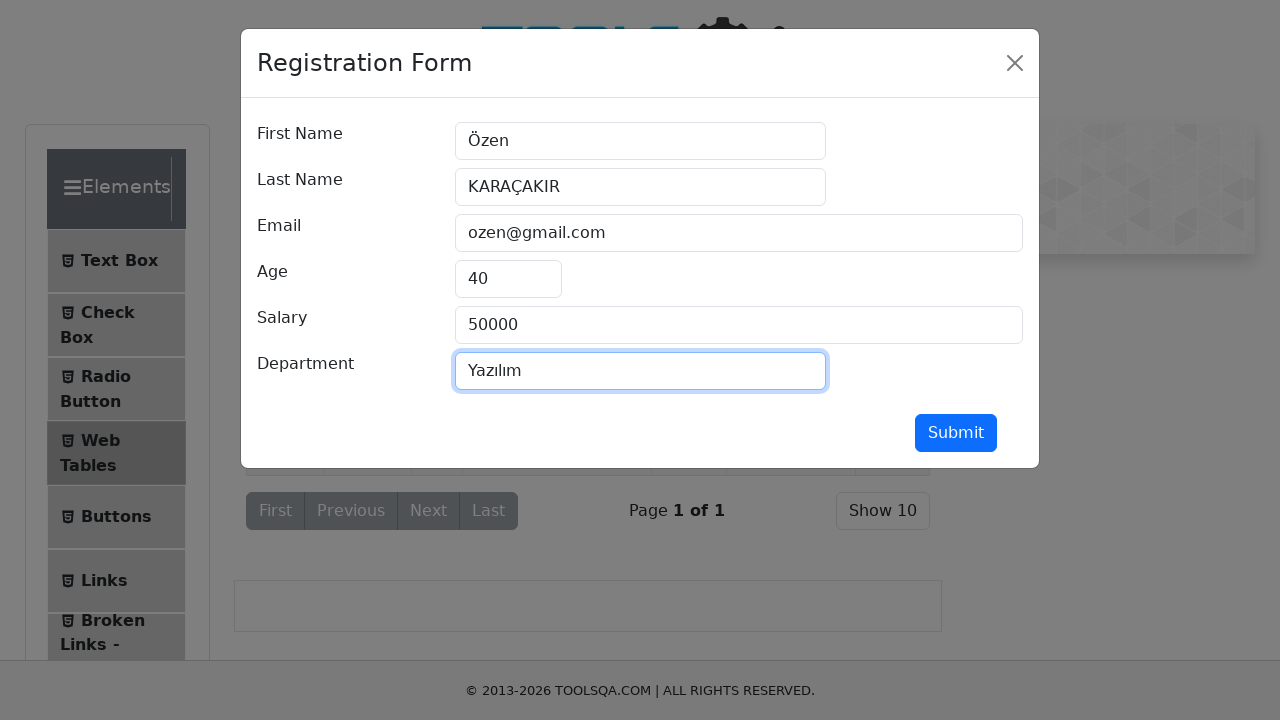

Clicked submit button to add new record at (956, 433) on #submit
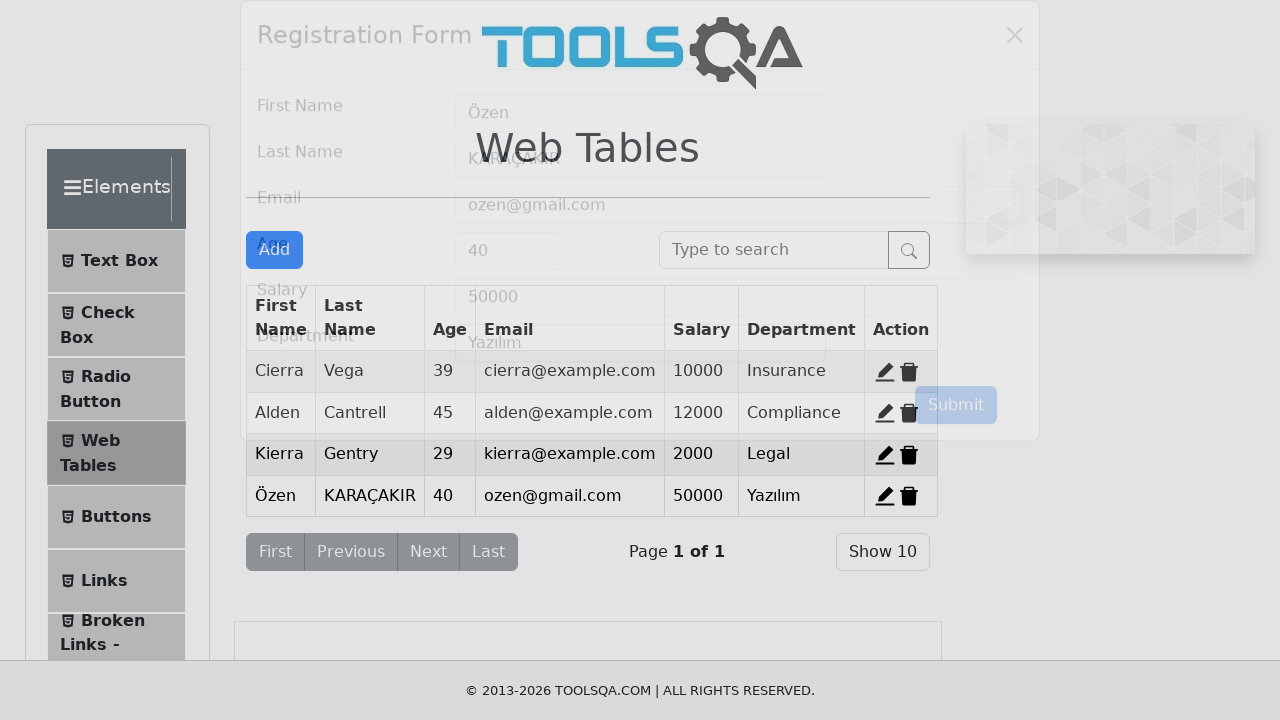

Edit button for record 4 appeared
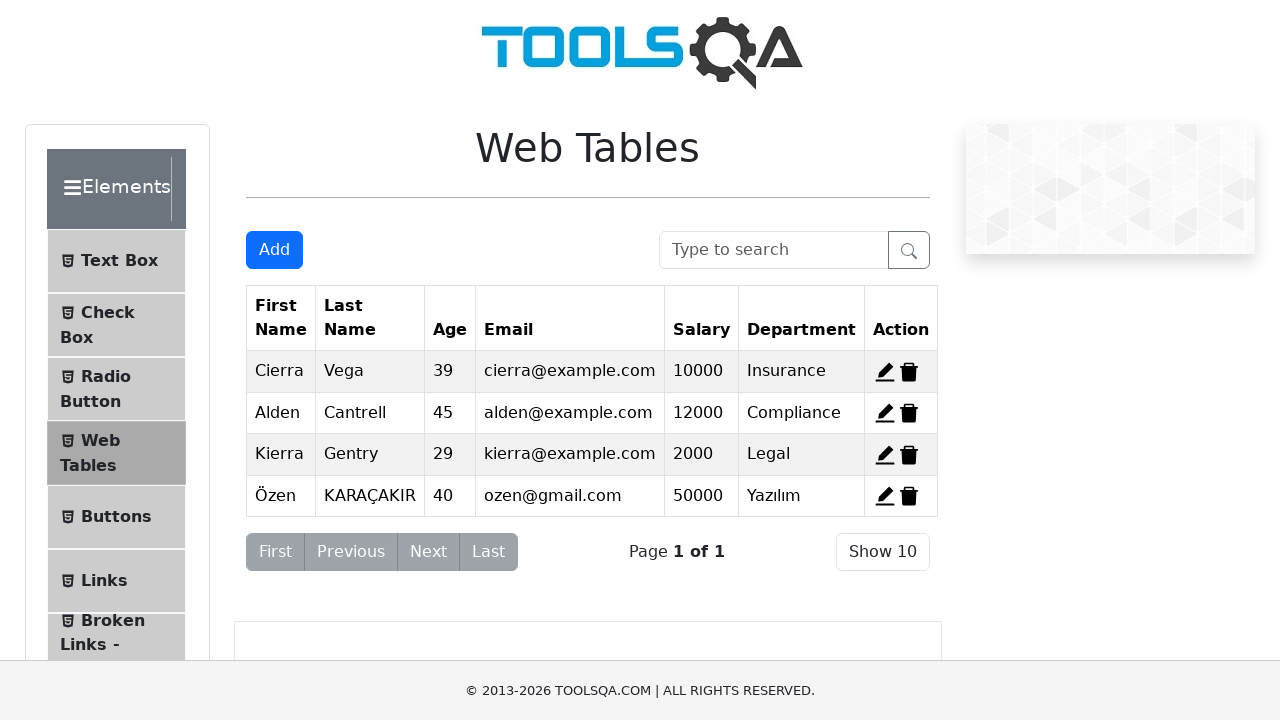

Clicked edit button for record 4 at (885, 496) on #edit-record-4
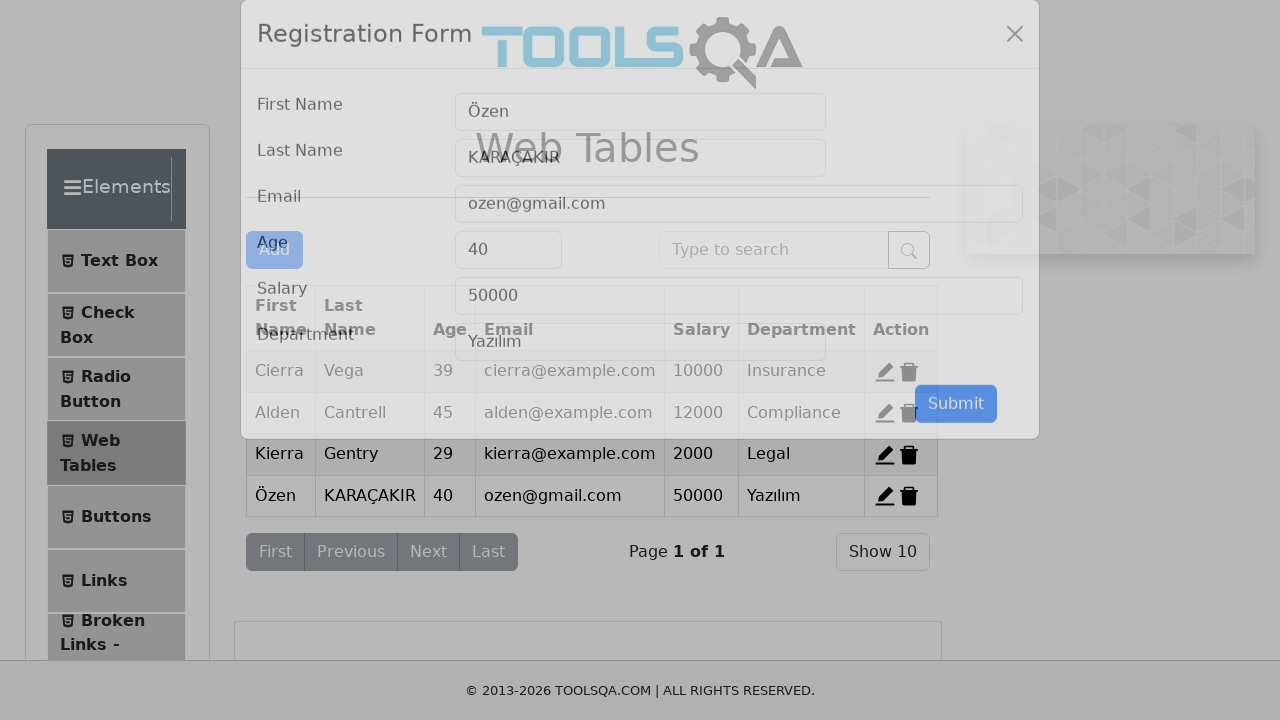

Clicked firstName field in edit form at (640, 141) on #firstName
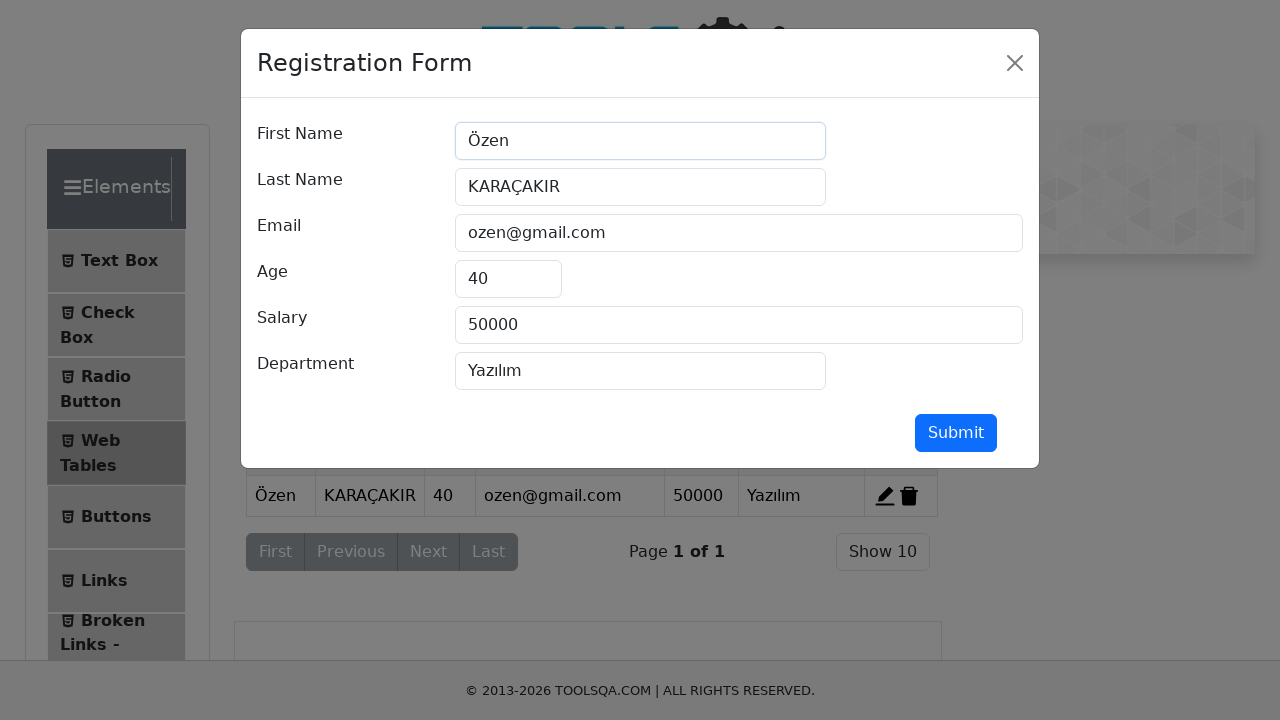

Cleared firstName field on #firstName
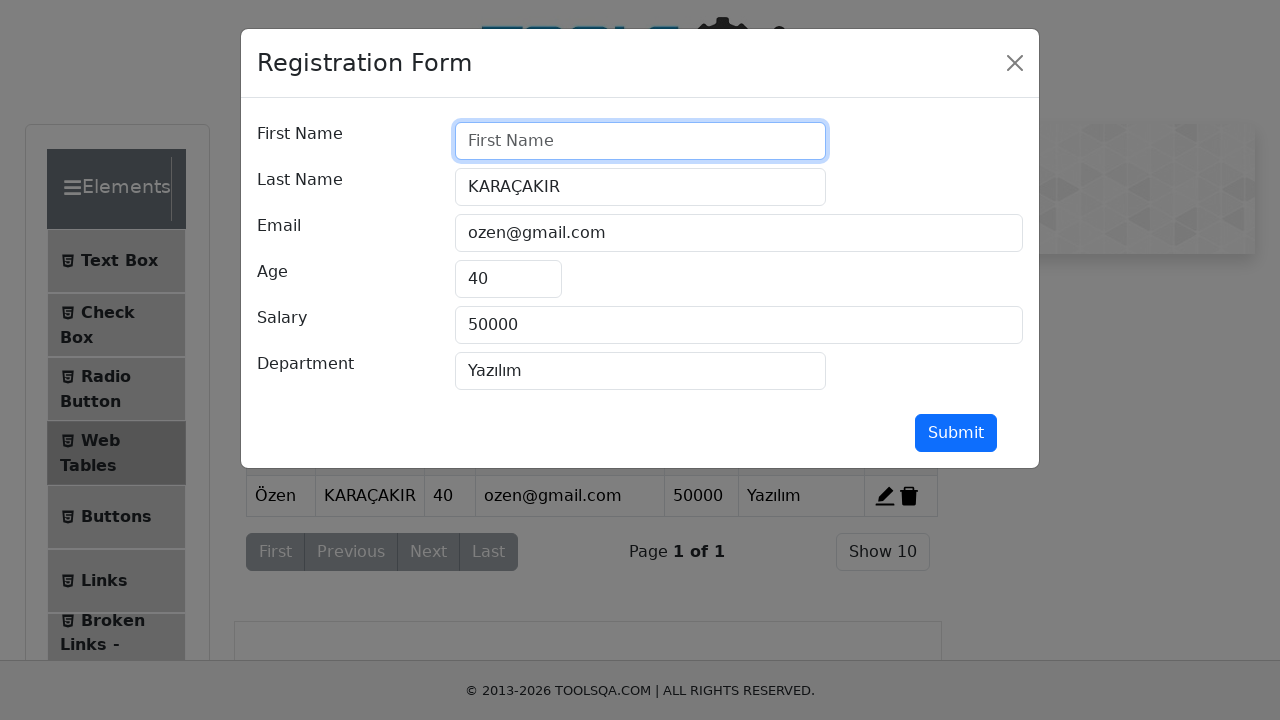

Filled firstName field with 'Özen' (updated) on #firstName
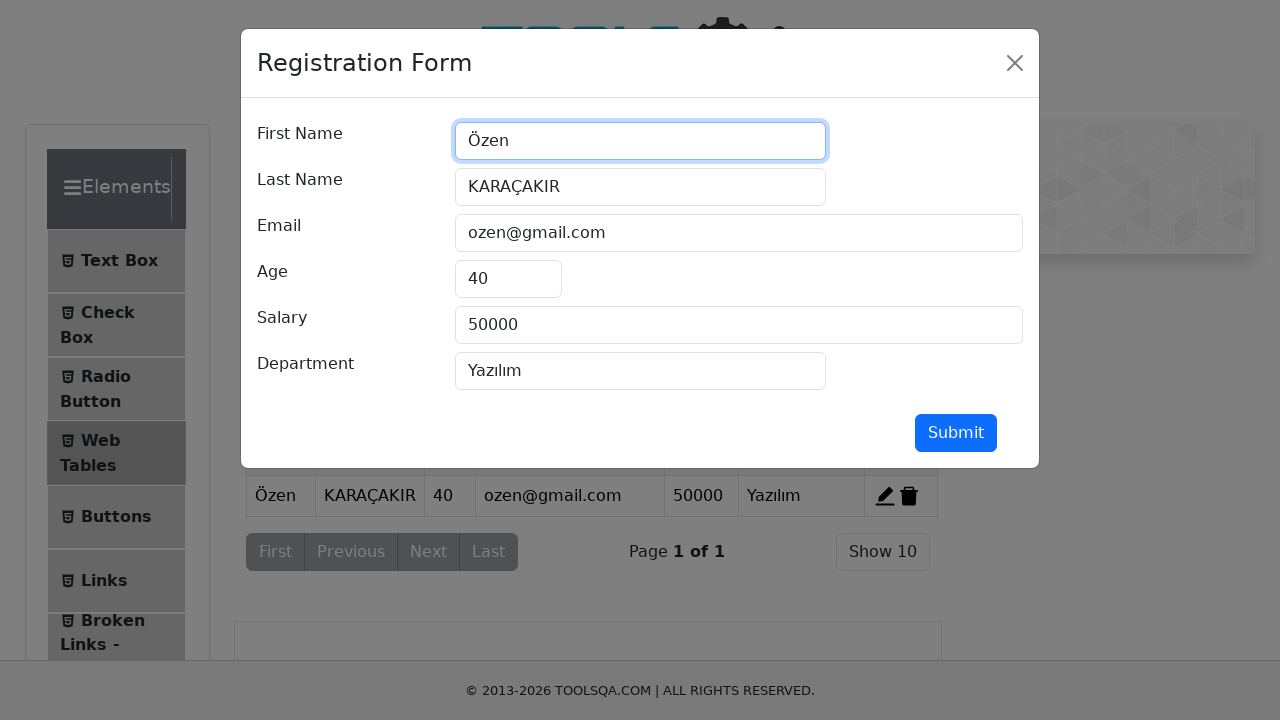

Clicked lastName field in edit form at (640, 187) on #lastName
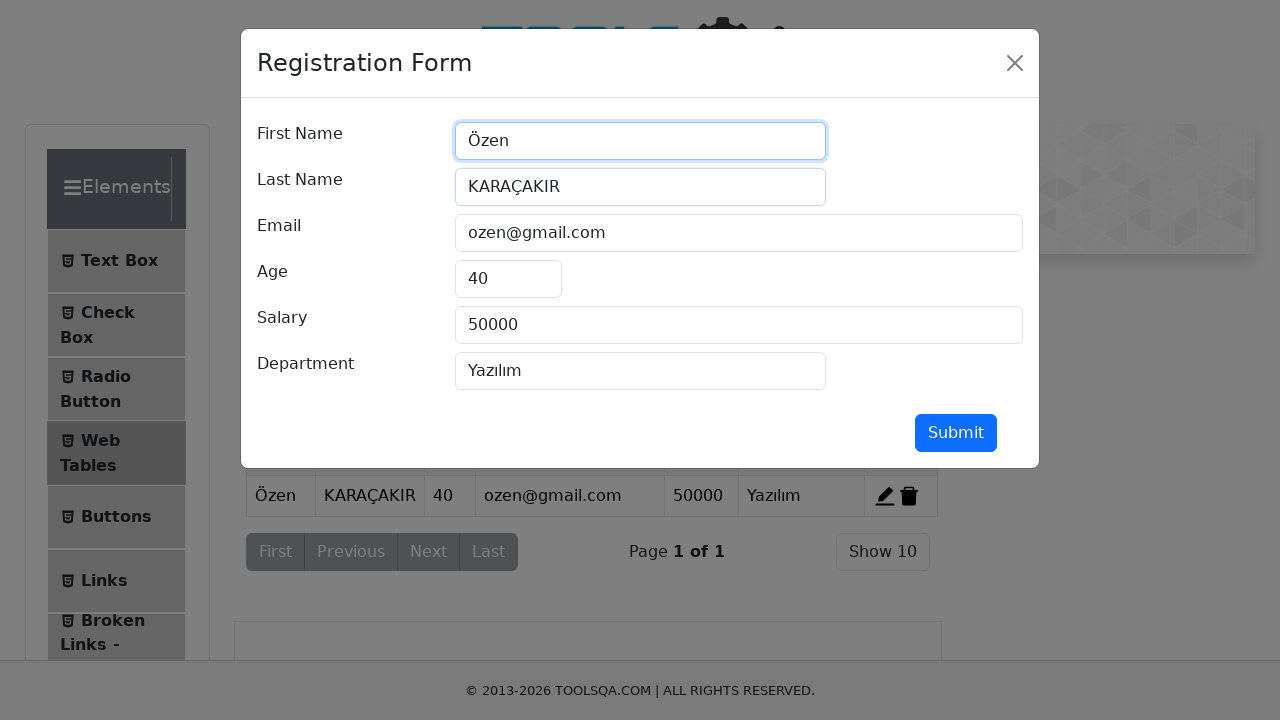

Cleared lastName field on #lastName
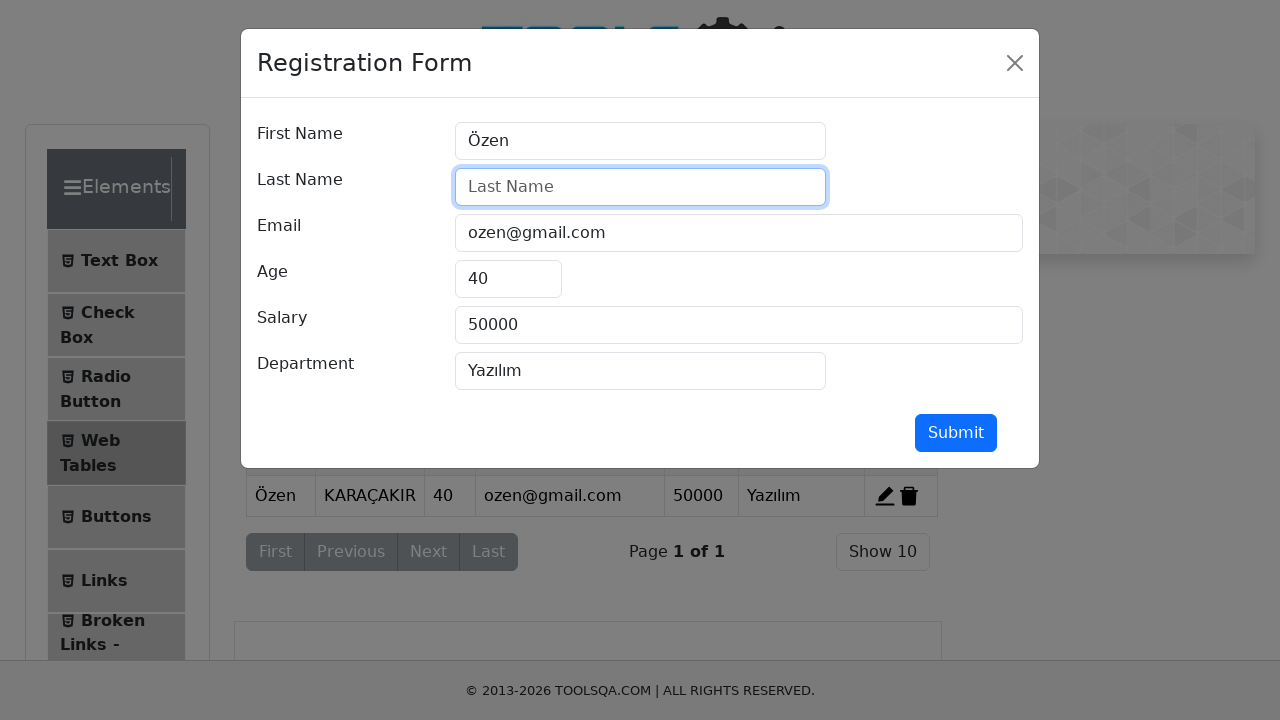

Filled lastName field with 'EREYLİ' (updated) on #lastName
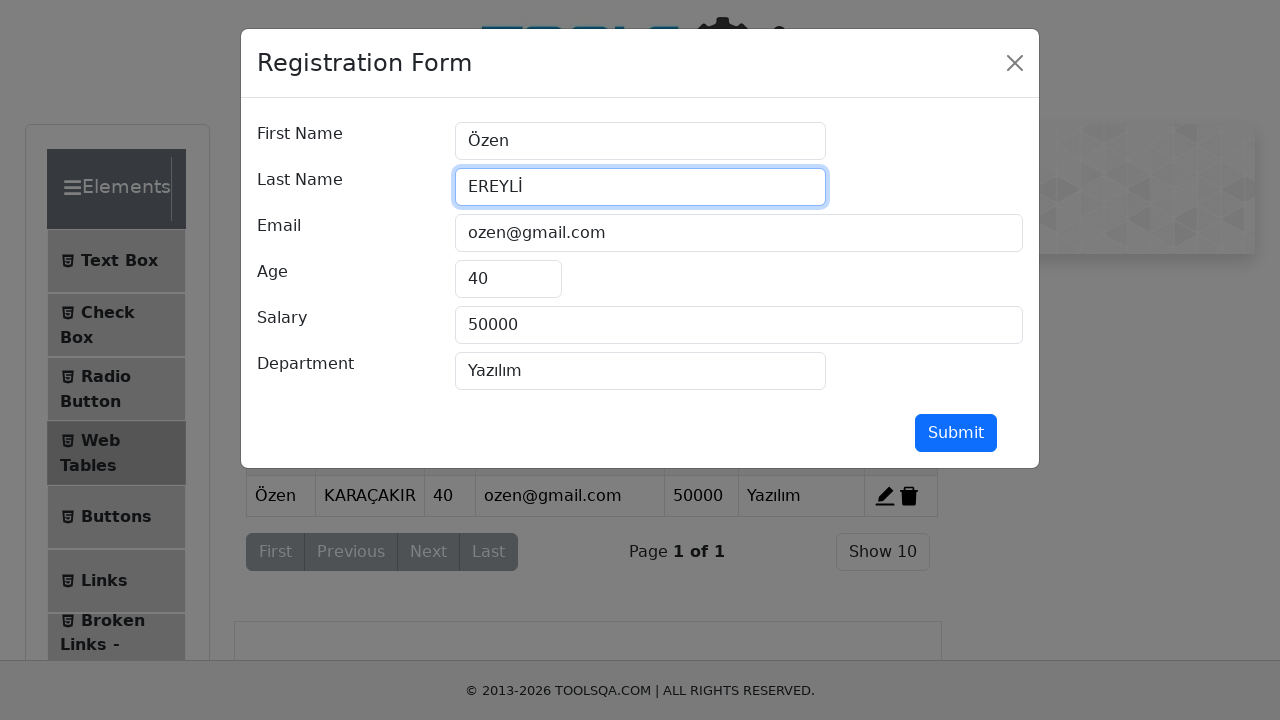

Clicked userEmail field in edit form at (739, 233) on #userEmail
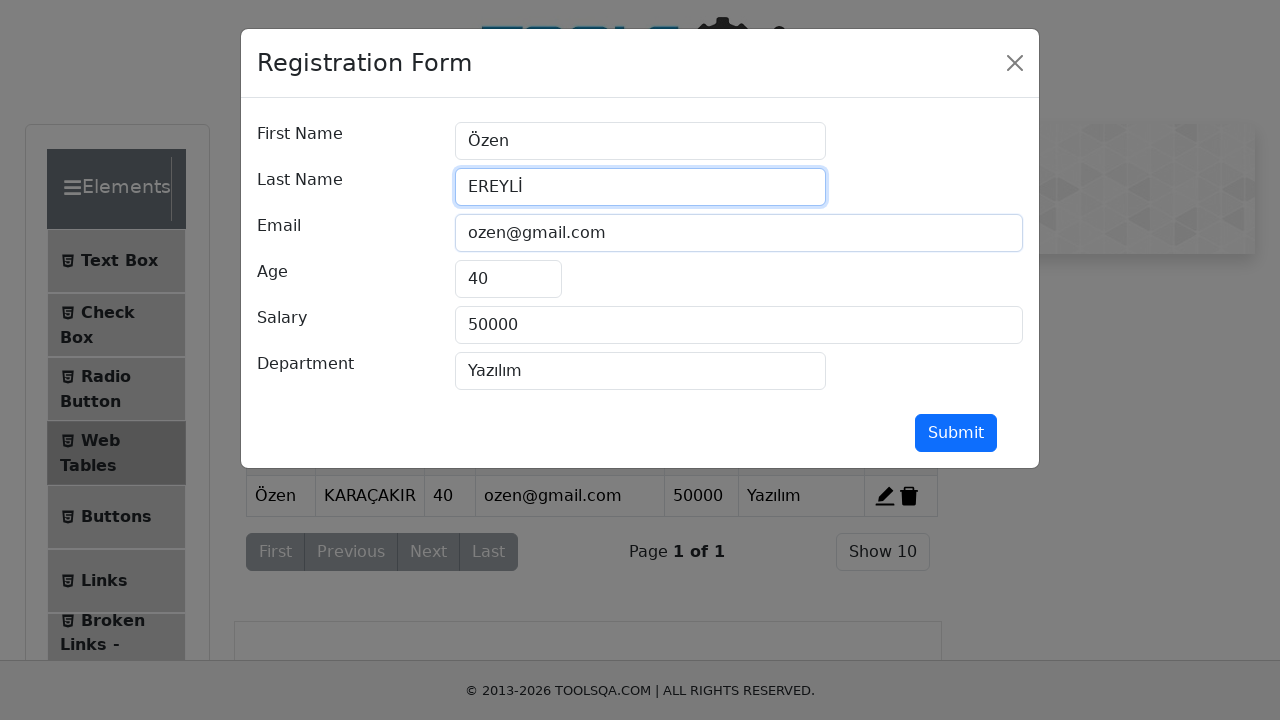

Cleared userEmail field on #userEmail
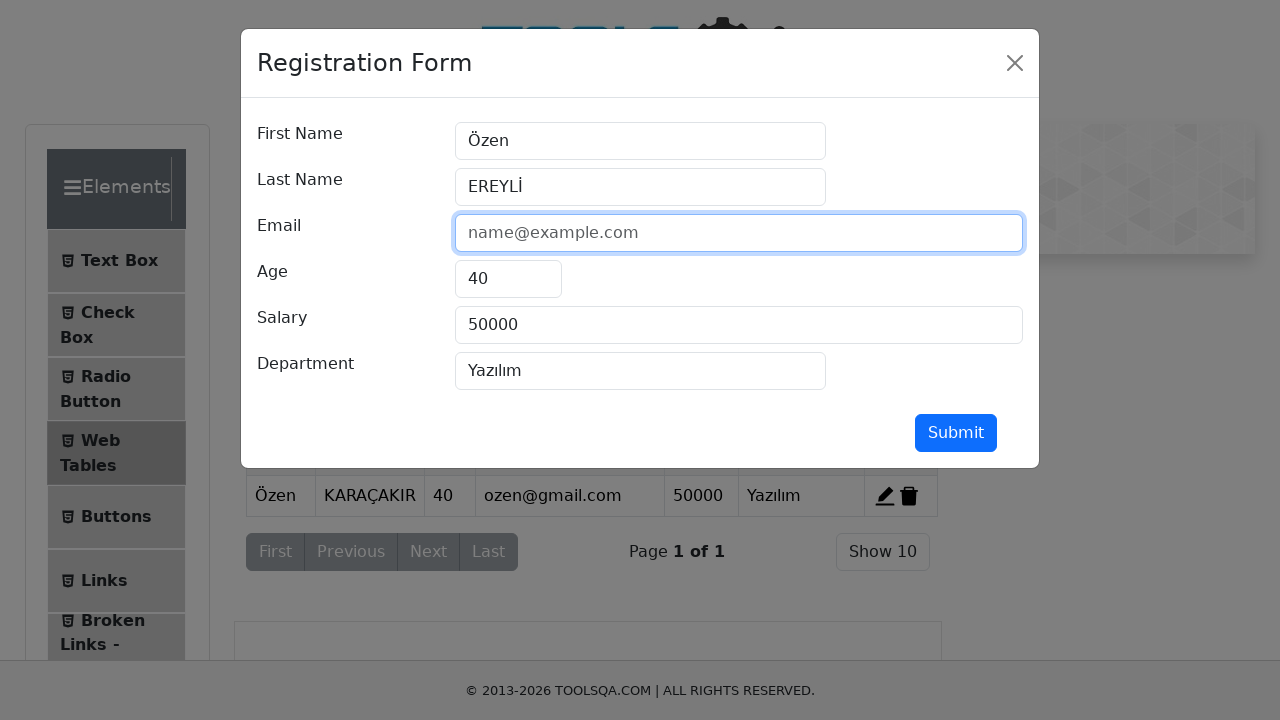

Filled userEmail field with 'ozenkaracakir@gmail.com' (updated) on #userEmail
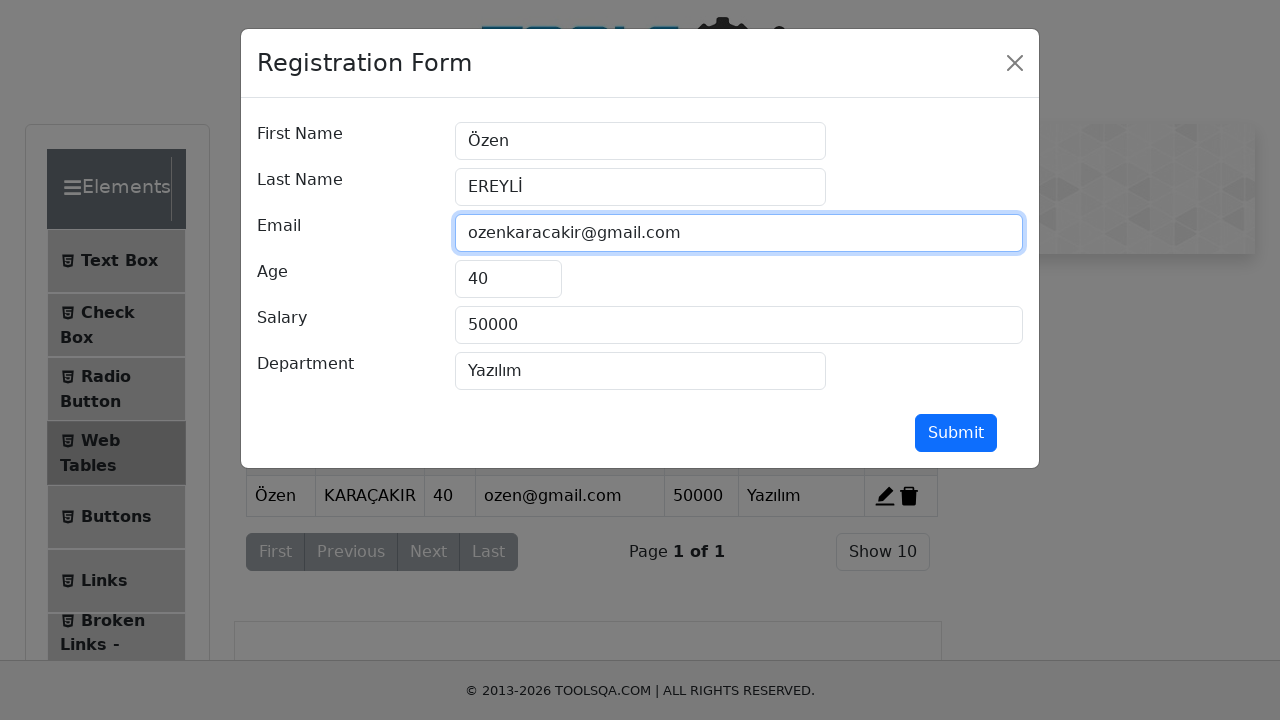

Clicked age field in edit form at (508, 279) on #age
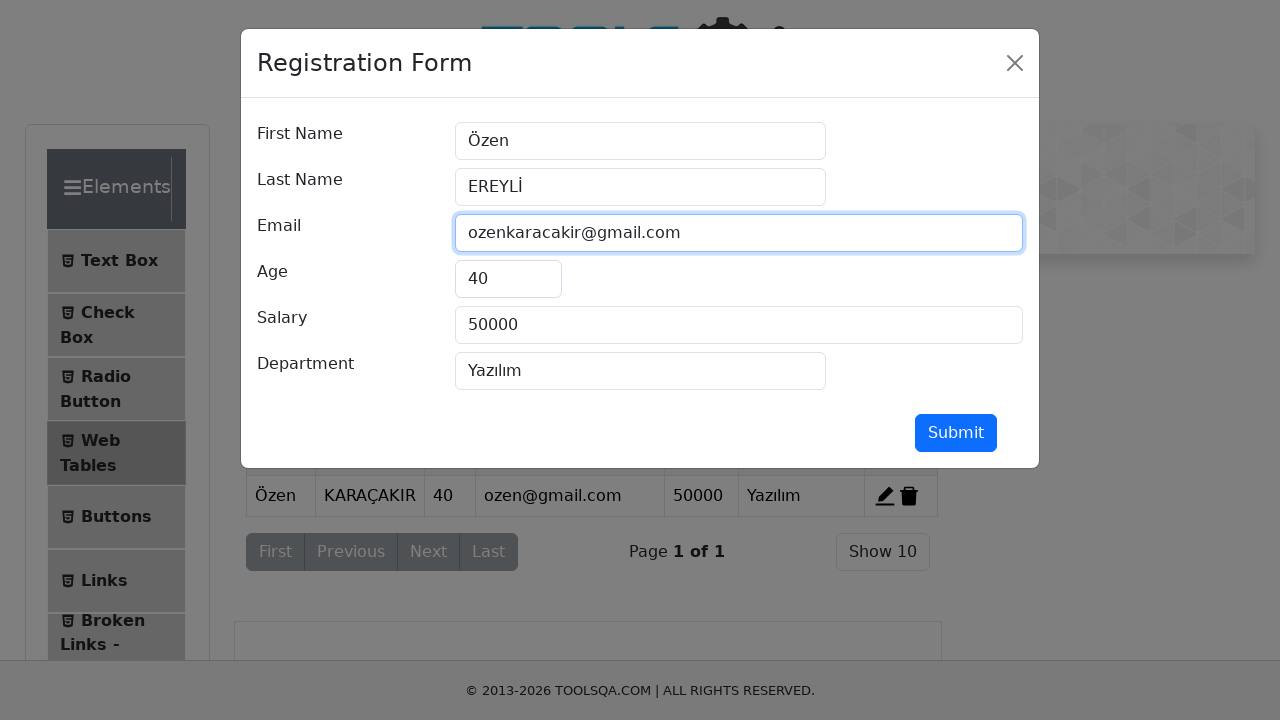

Cleared age field on #age
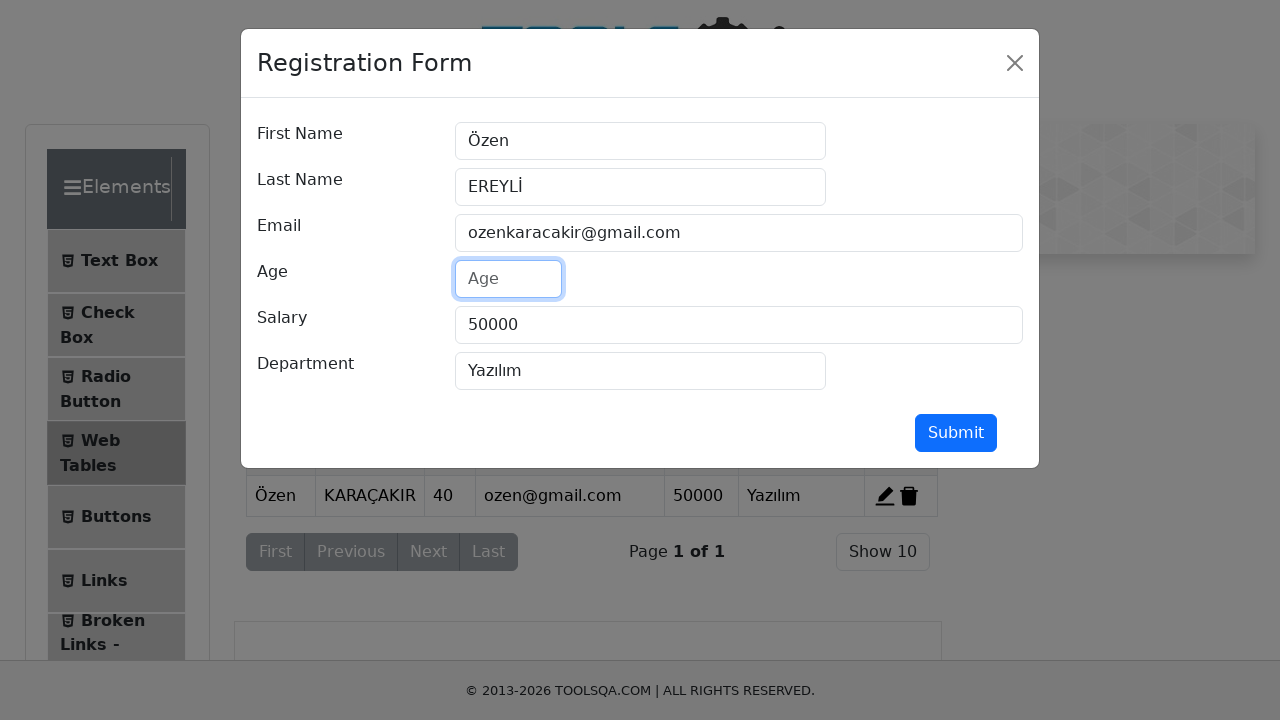

Filled age field with '39' (updated) on #age
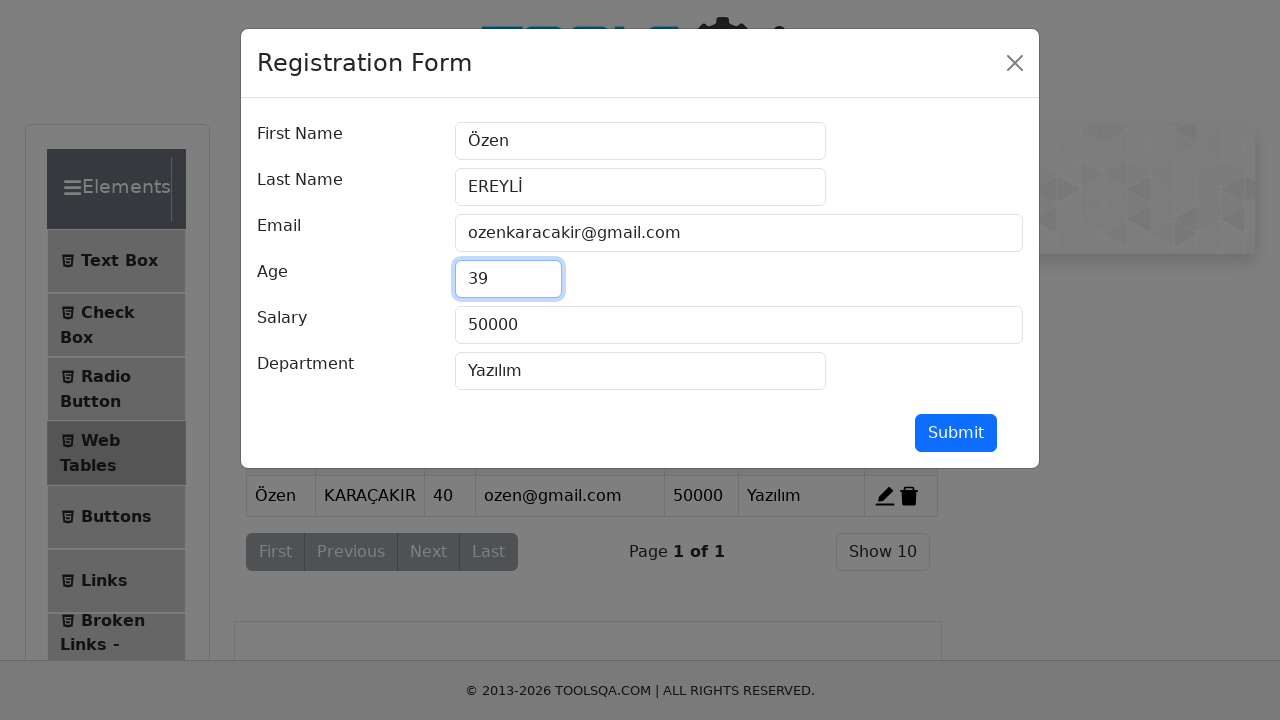

Clicked salary field in edit form at (739, 325) on #salary
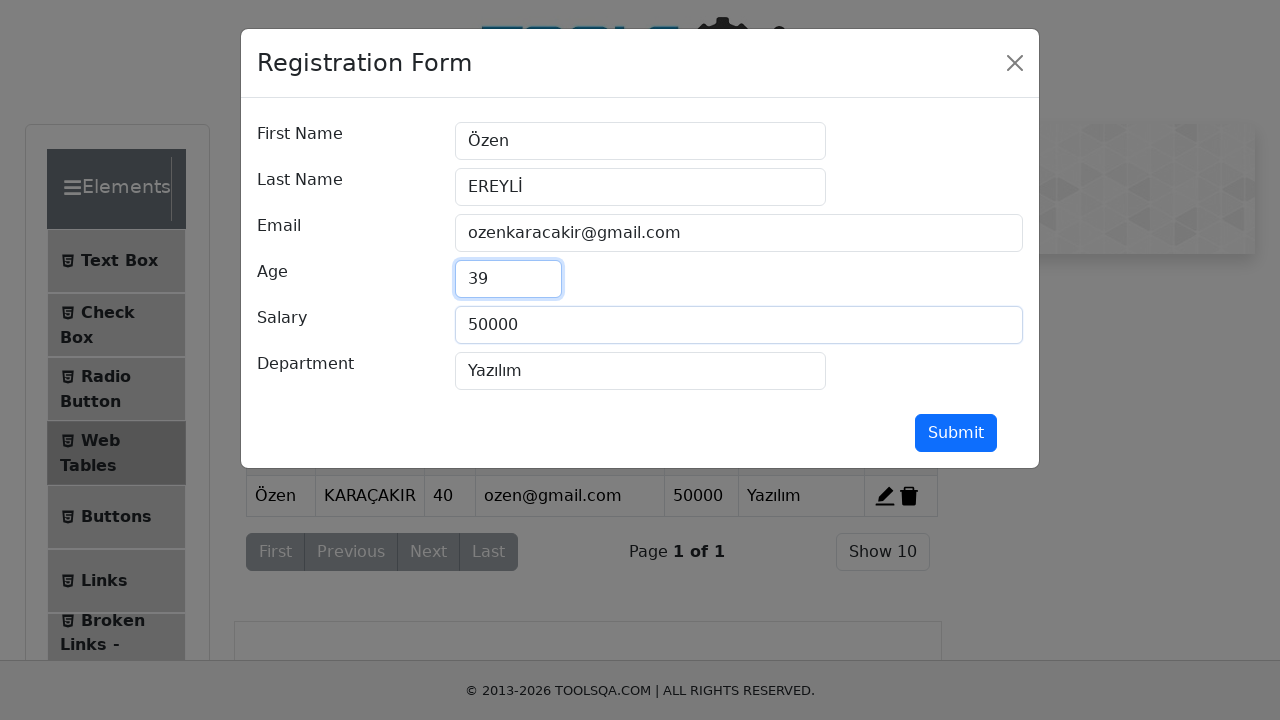

Cleared salary field on #salary
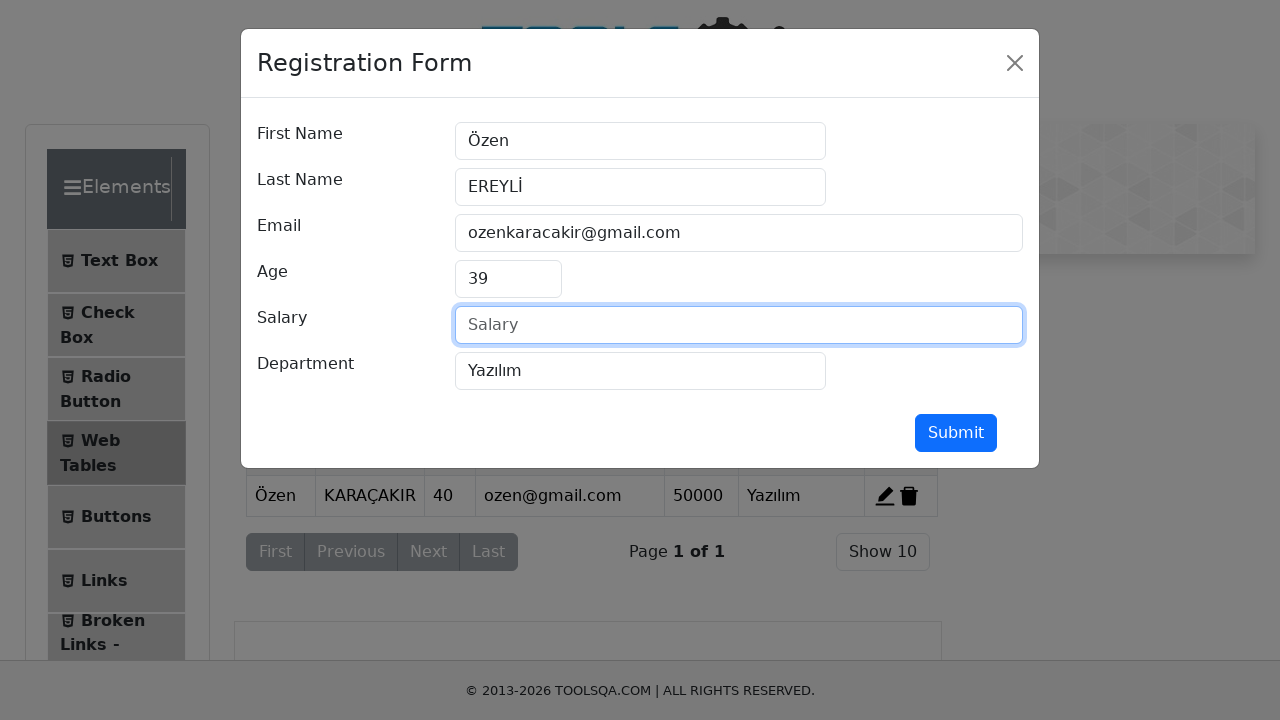

Filled salary field with '60000' (updated) on #salary
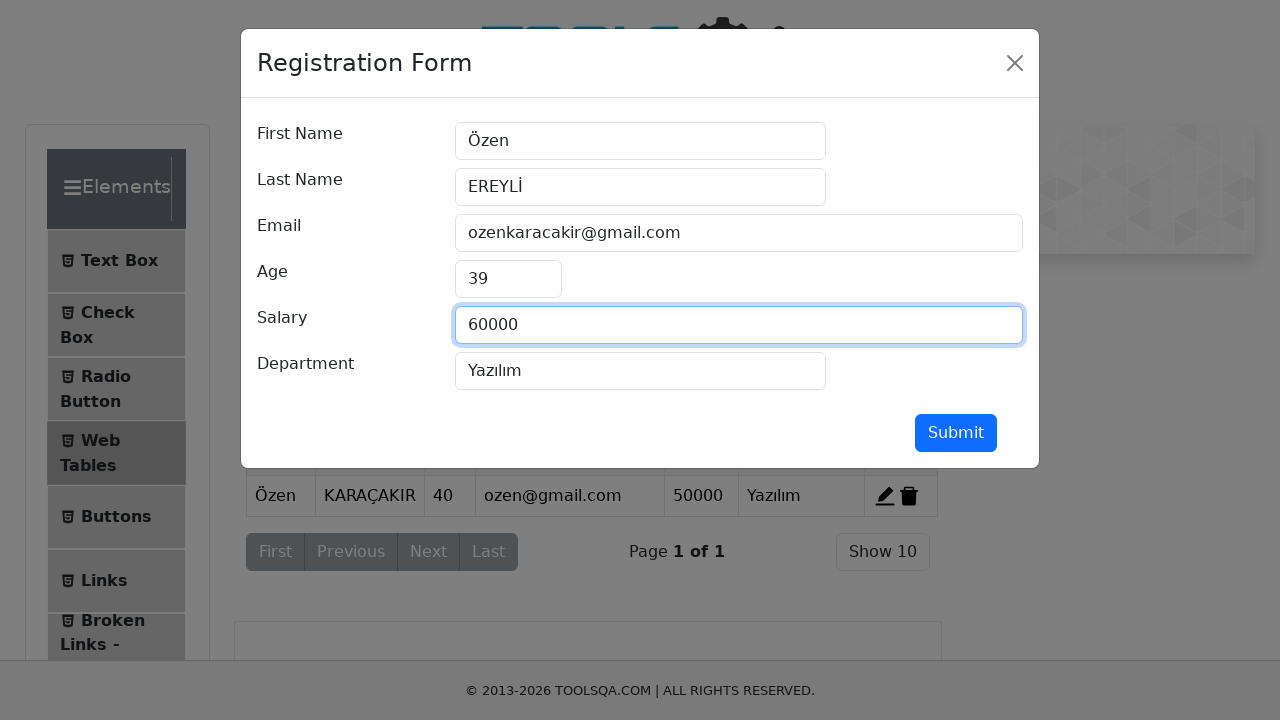

Clicked department field in edit form at (640, 371) on #department
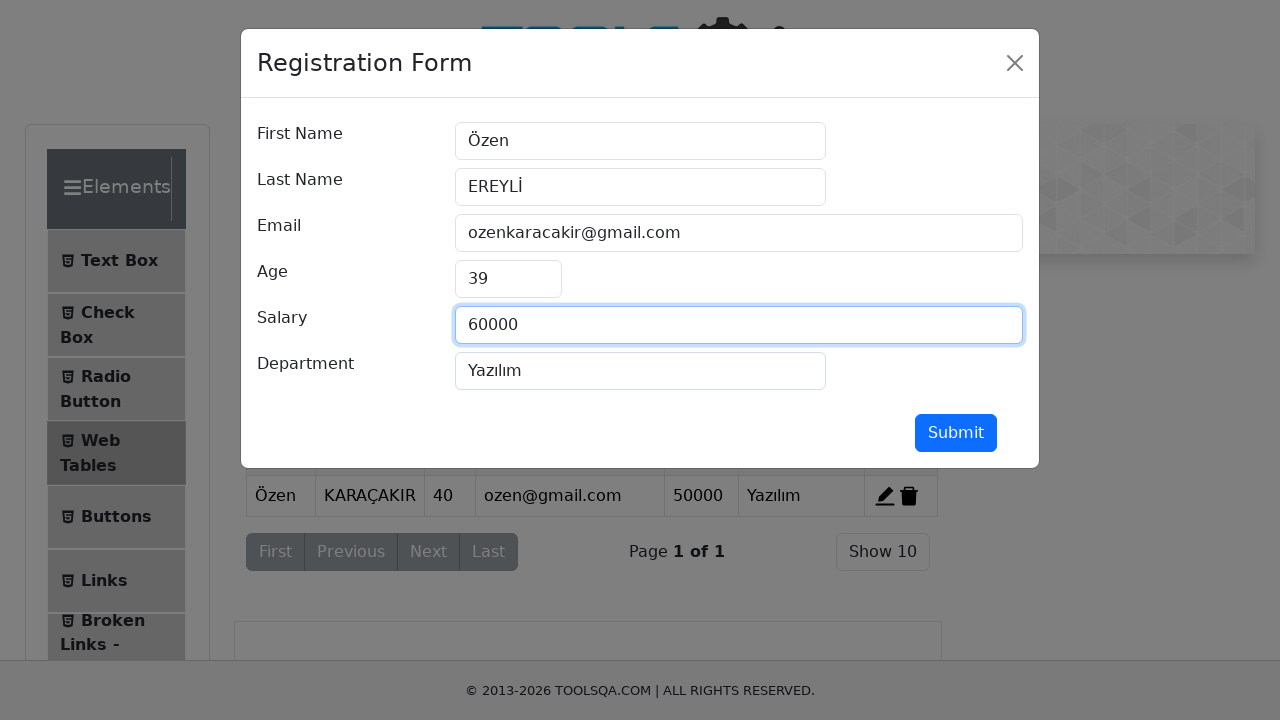

Cleared department field on #department
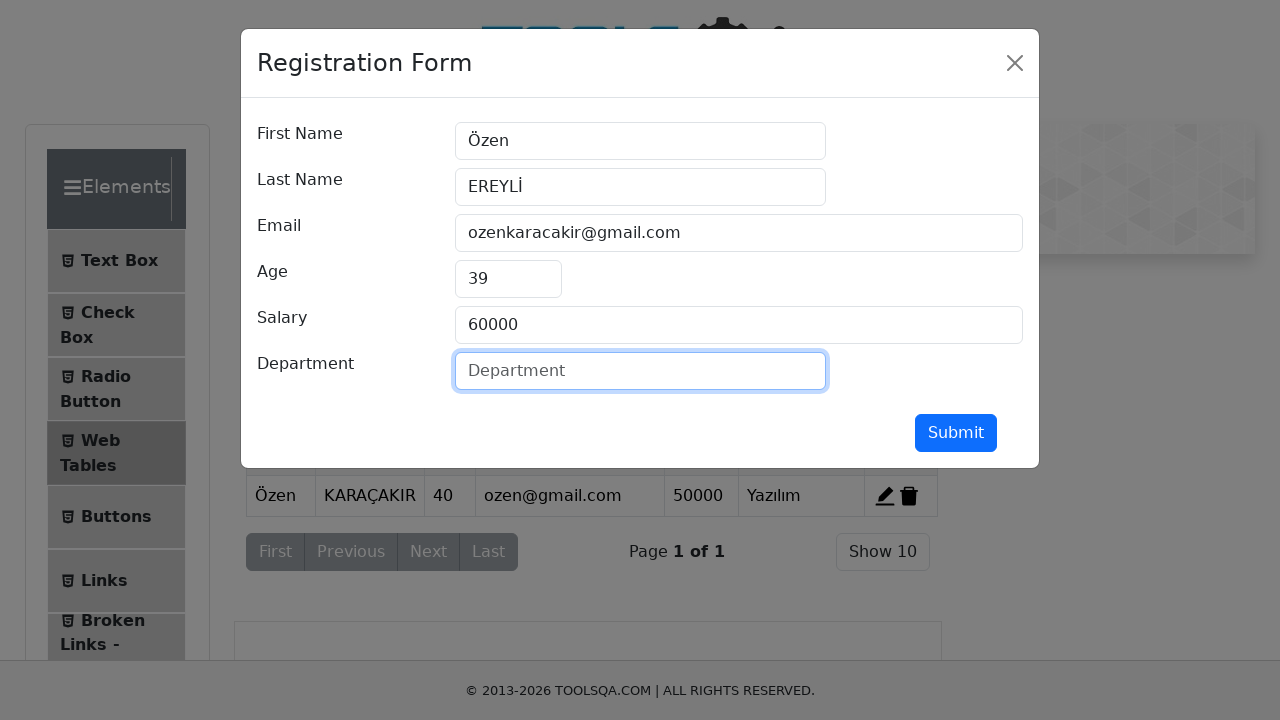

Filled department field with 'Yazılım Geliştirme' (updated) on #department
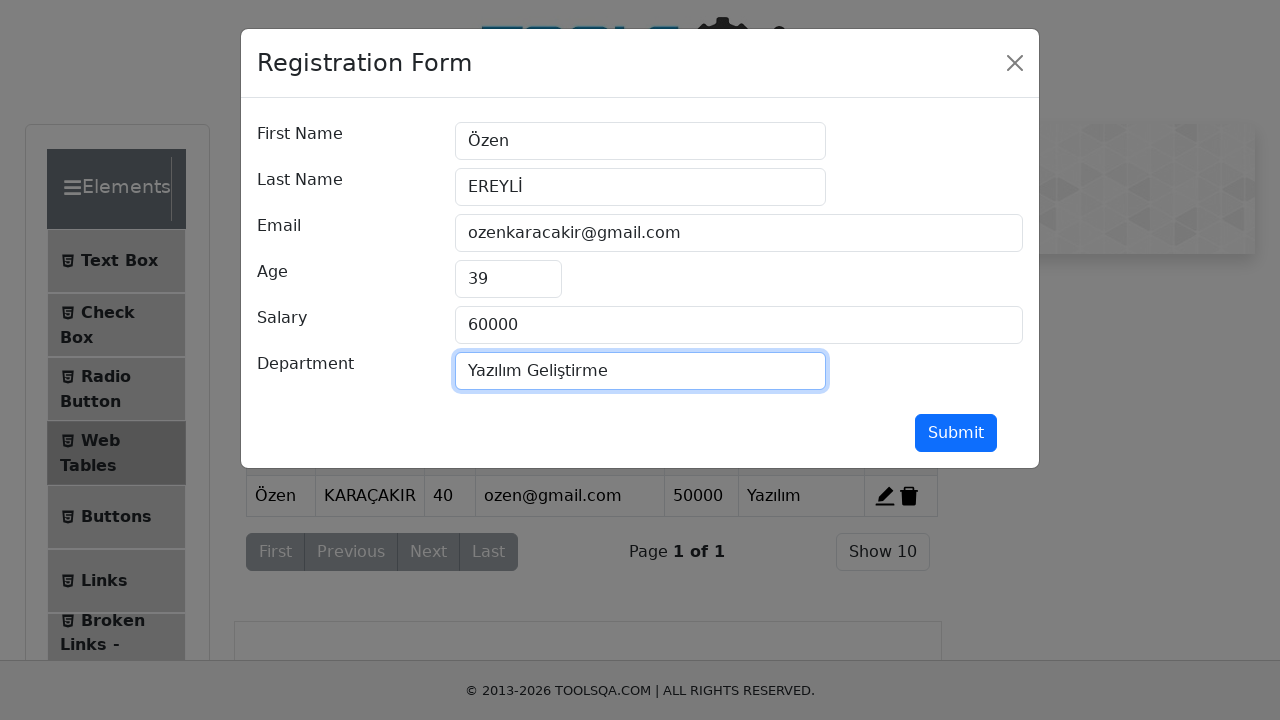

Clicked submit button to update record at (956, 433) on #submit
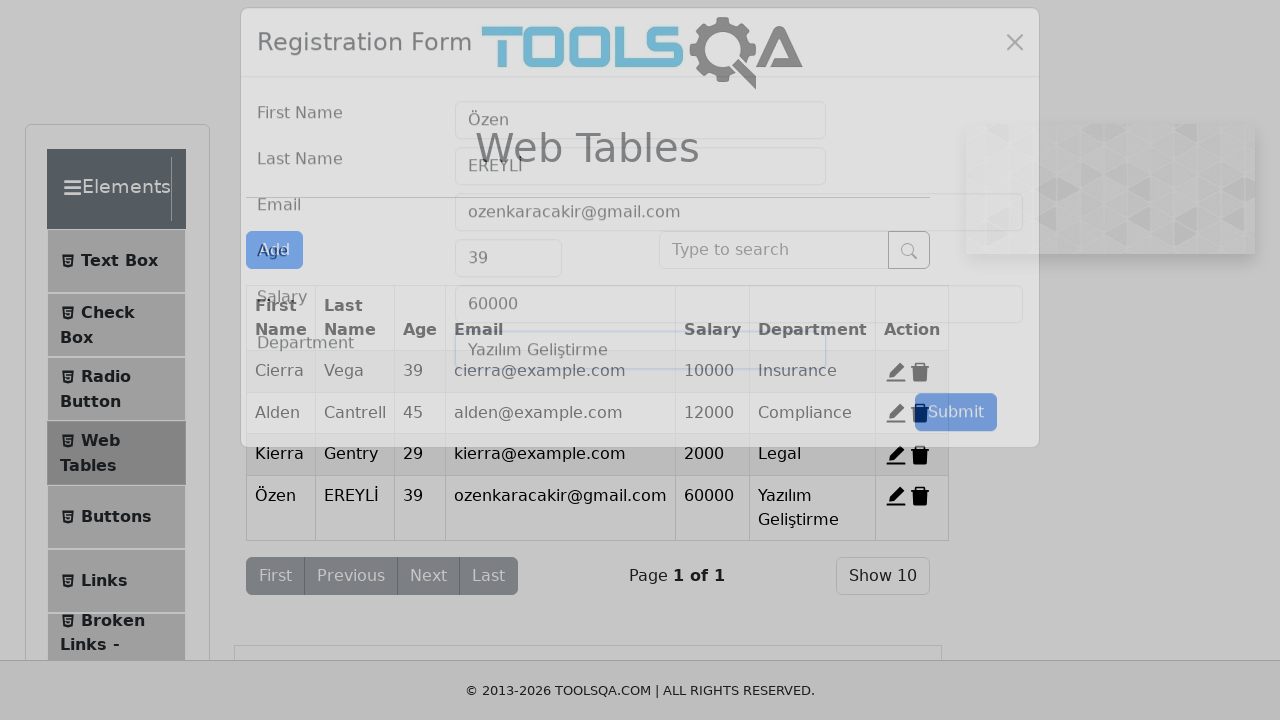

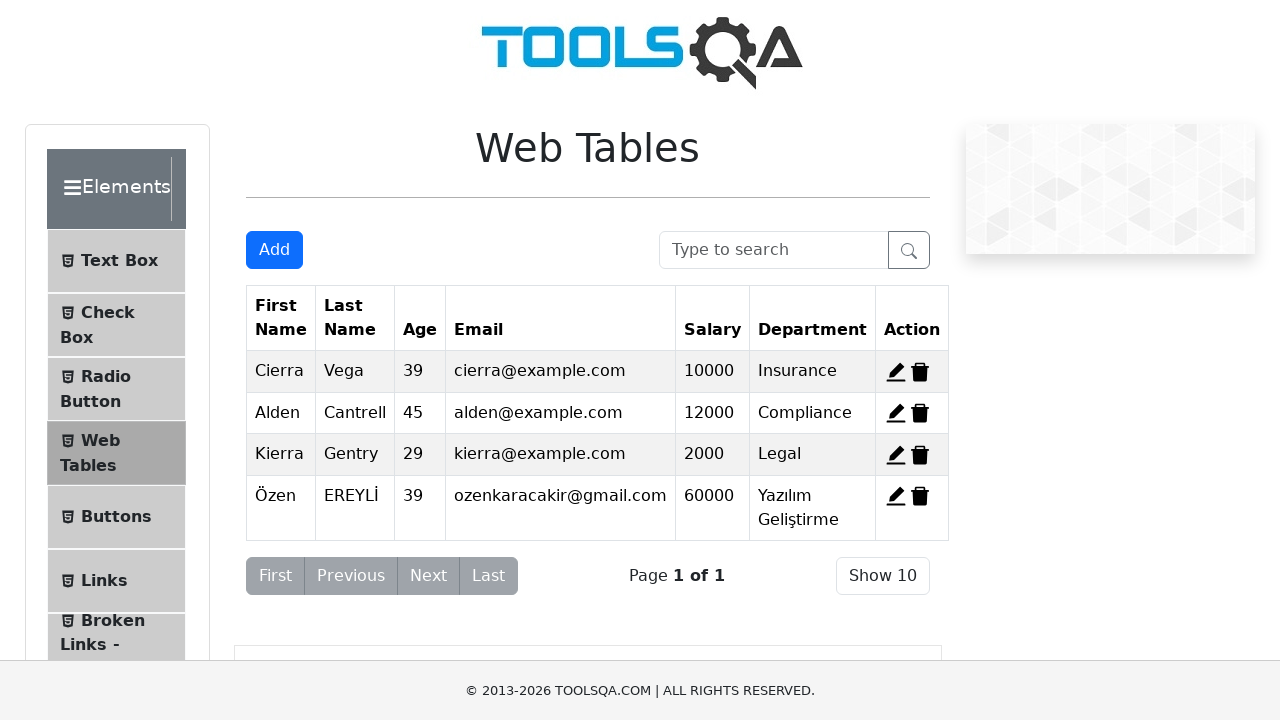